Tests mouse hover interactions on a webpage by hovering over navigation menu items, then performs scroll and zoom operations using JavaScript execution.

Starting URL: https://www.hongkiat.com/blog/websites-creative-mouse-over-effects/

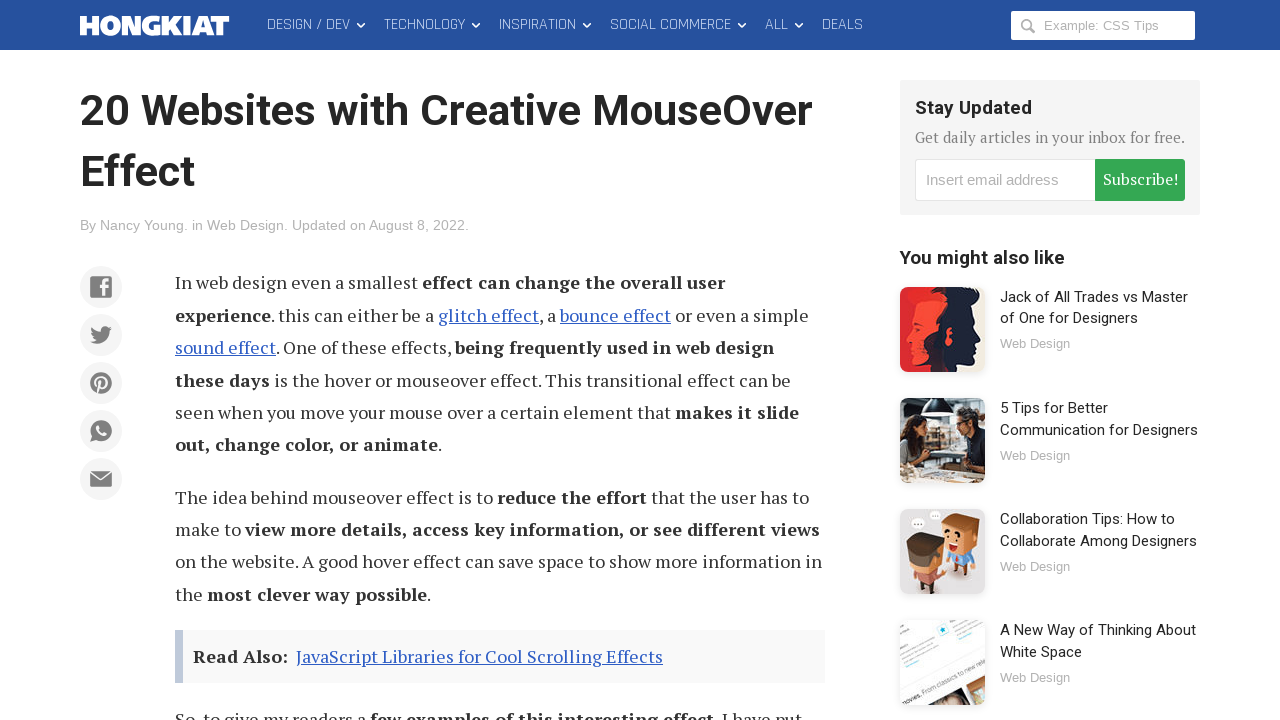

Hovered over technology menu item at (432, 25) on xpath=//li[@id='technology-menu']/a
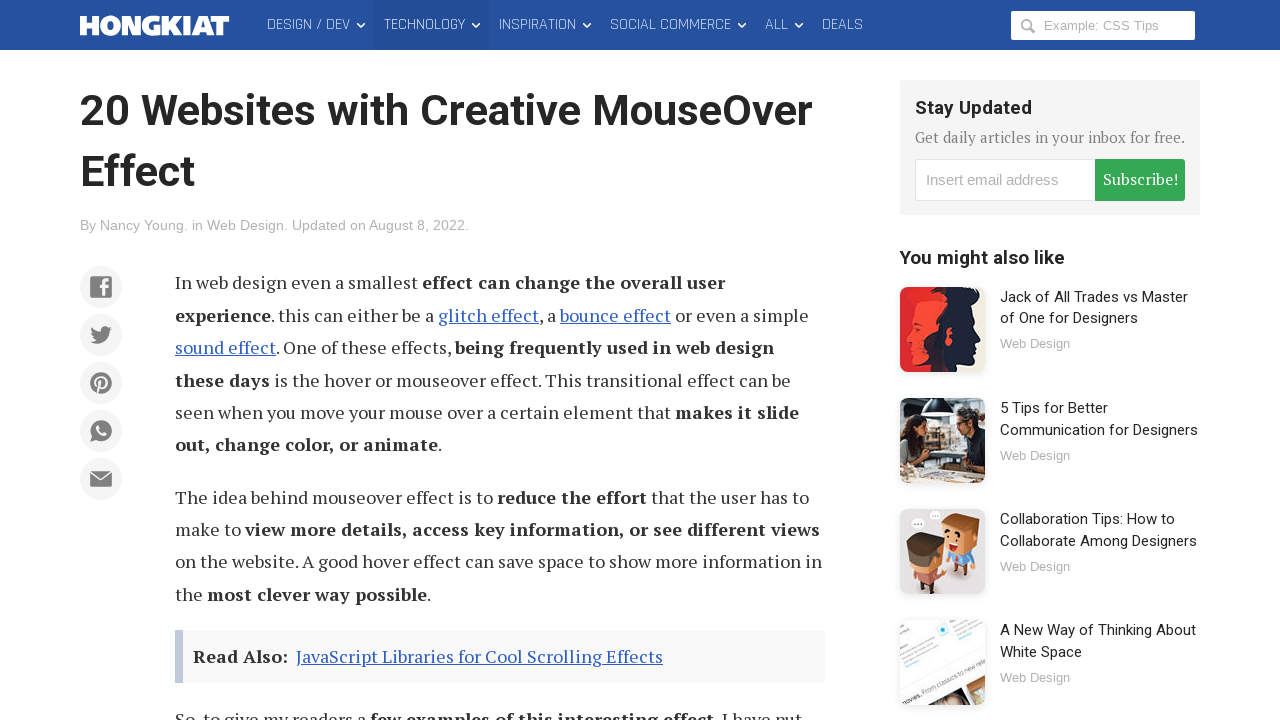

Waited 2 seconds for hover effect to display
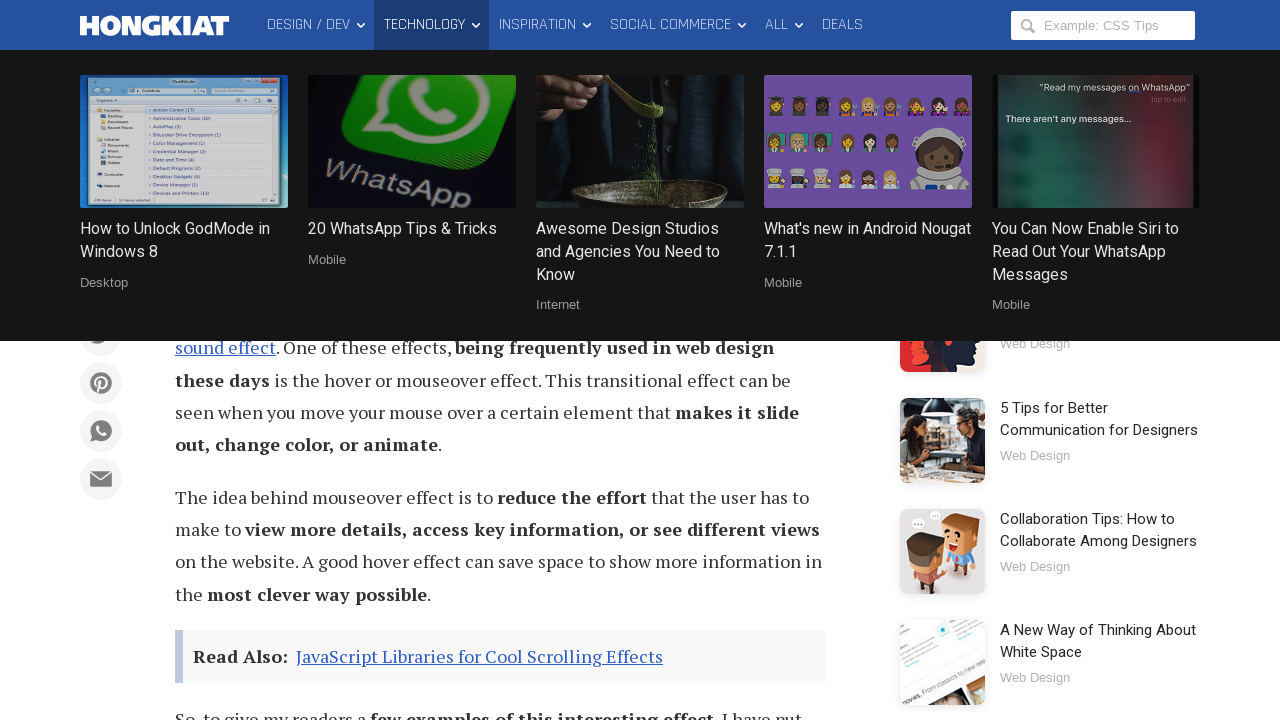

Hovered over social commerce menu item at (678, 25) on xpath=//li[@id='social-commerce-menu']/a
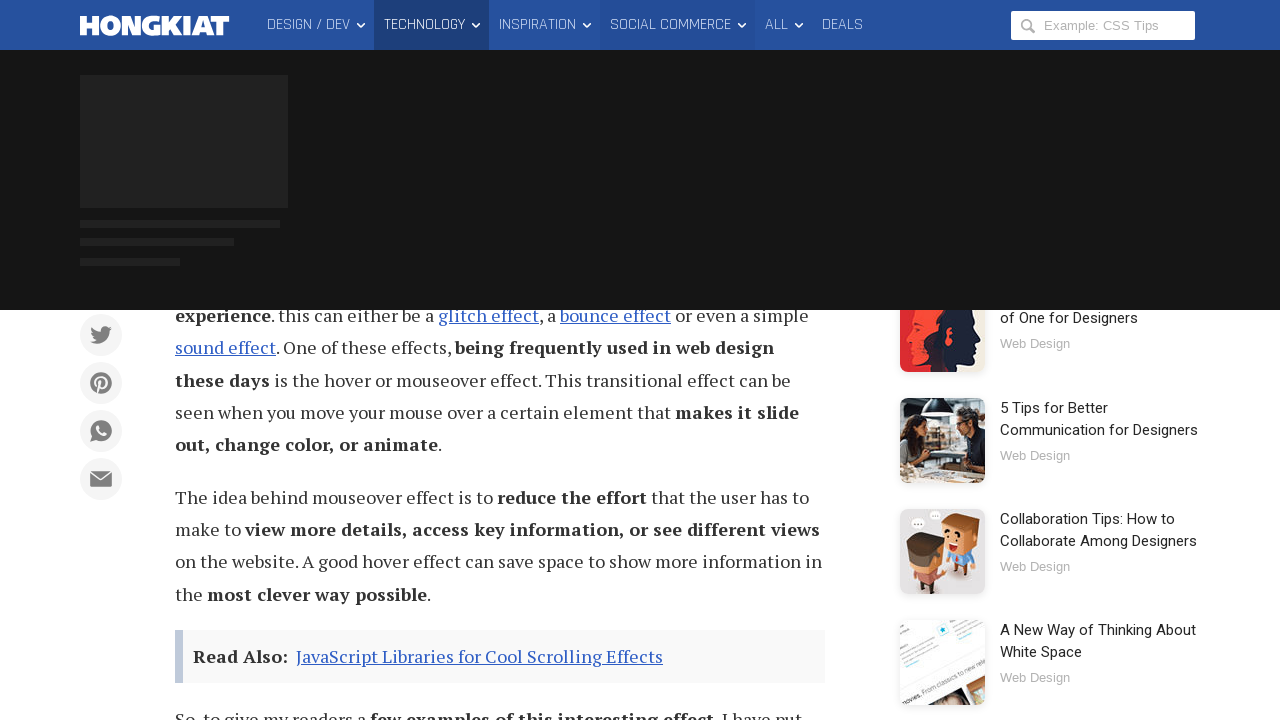

Scrolled down the page by 1000 pixels
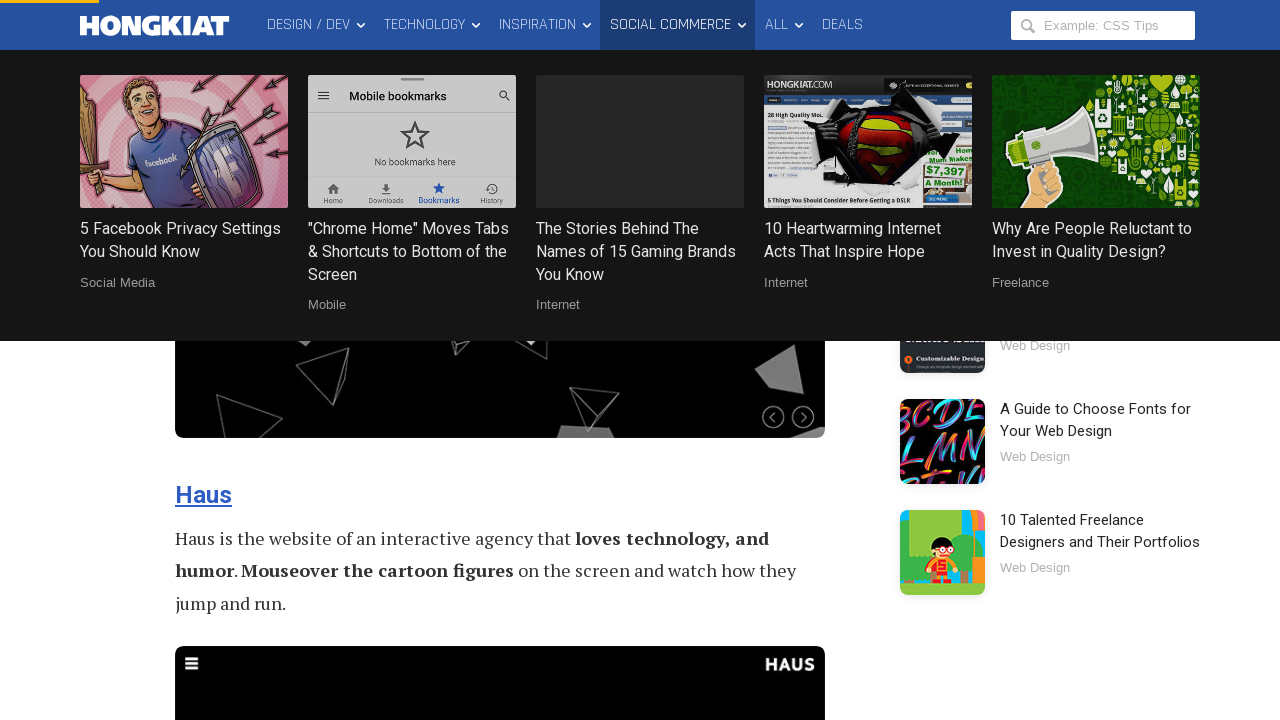

Zoomed in to 300%
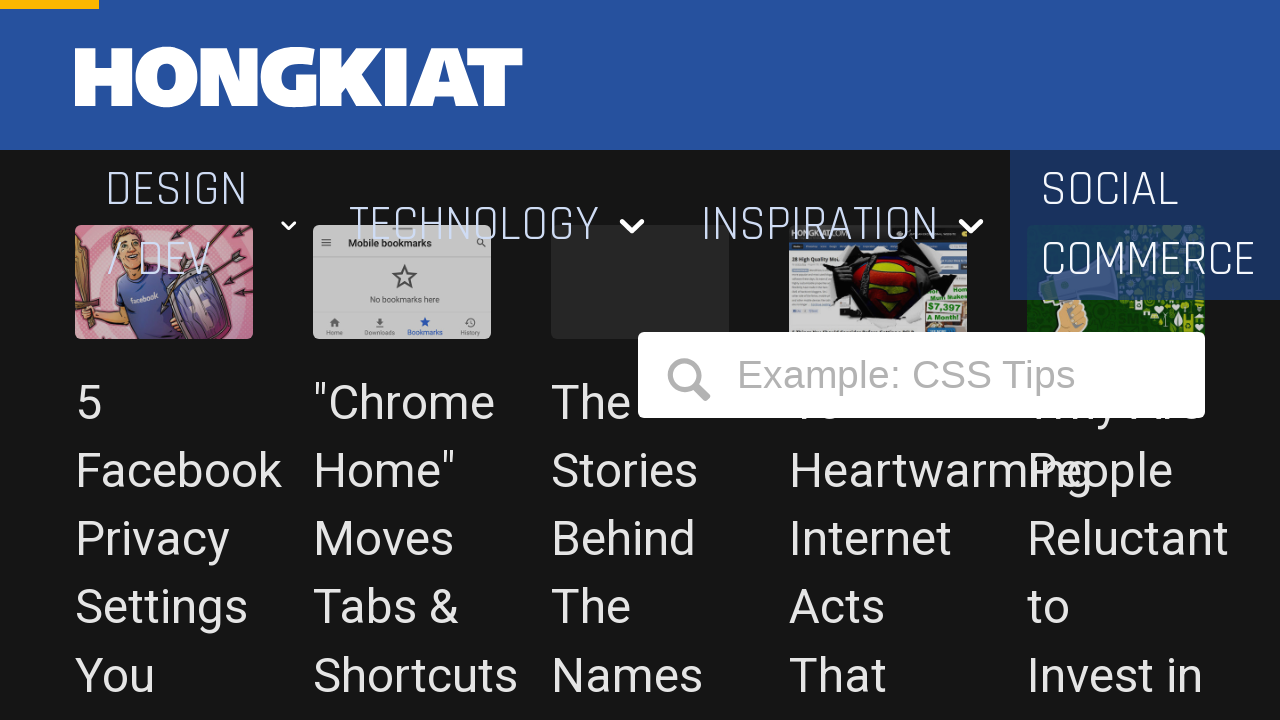

Waited 2 seconds to observe 300% zoom effect
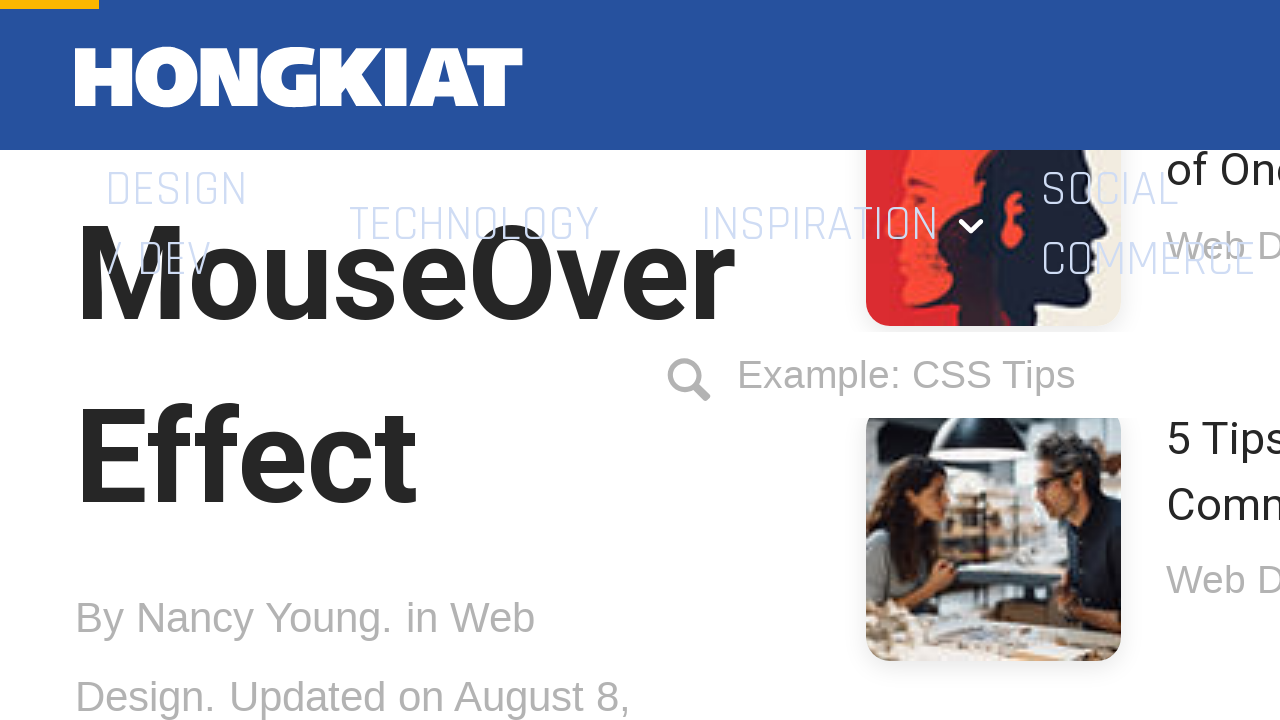

Zoomed out to 33%
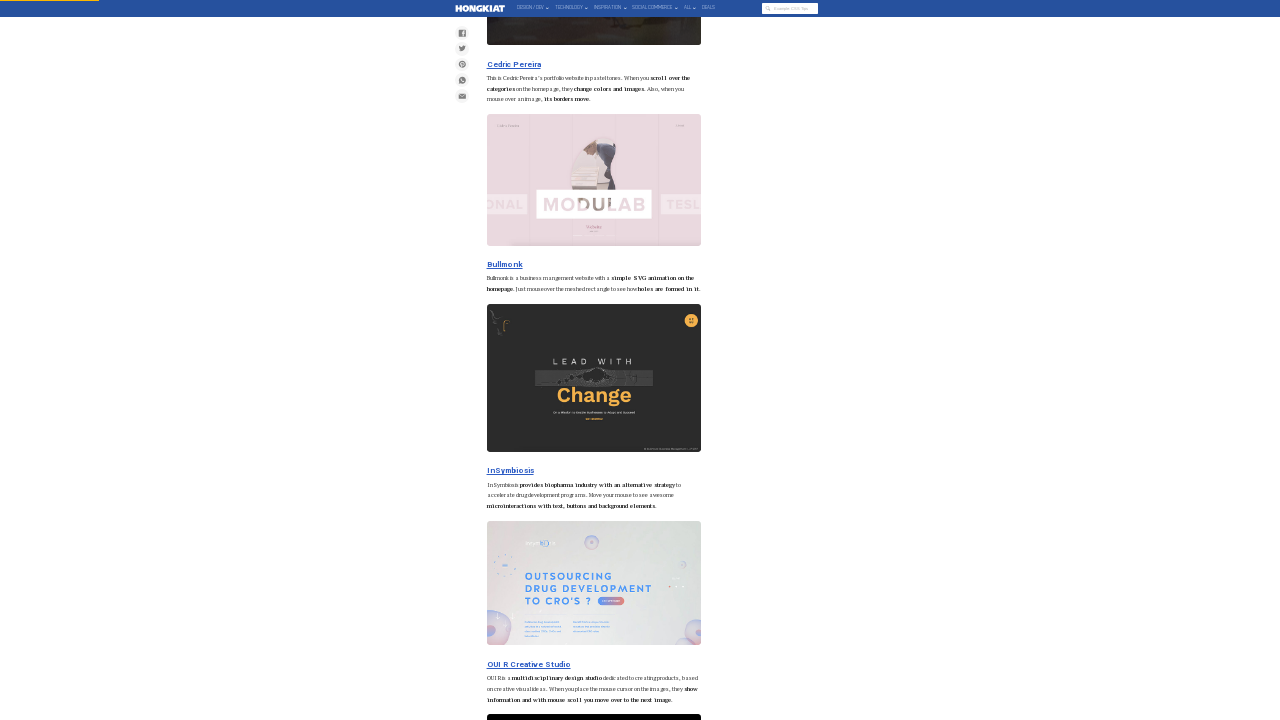

Waited 2 seconds to observe 33% zoom effect
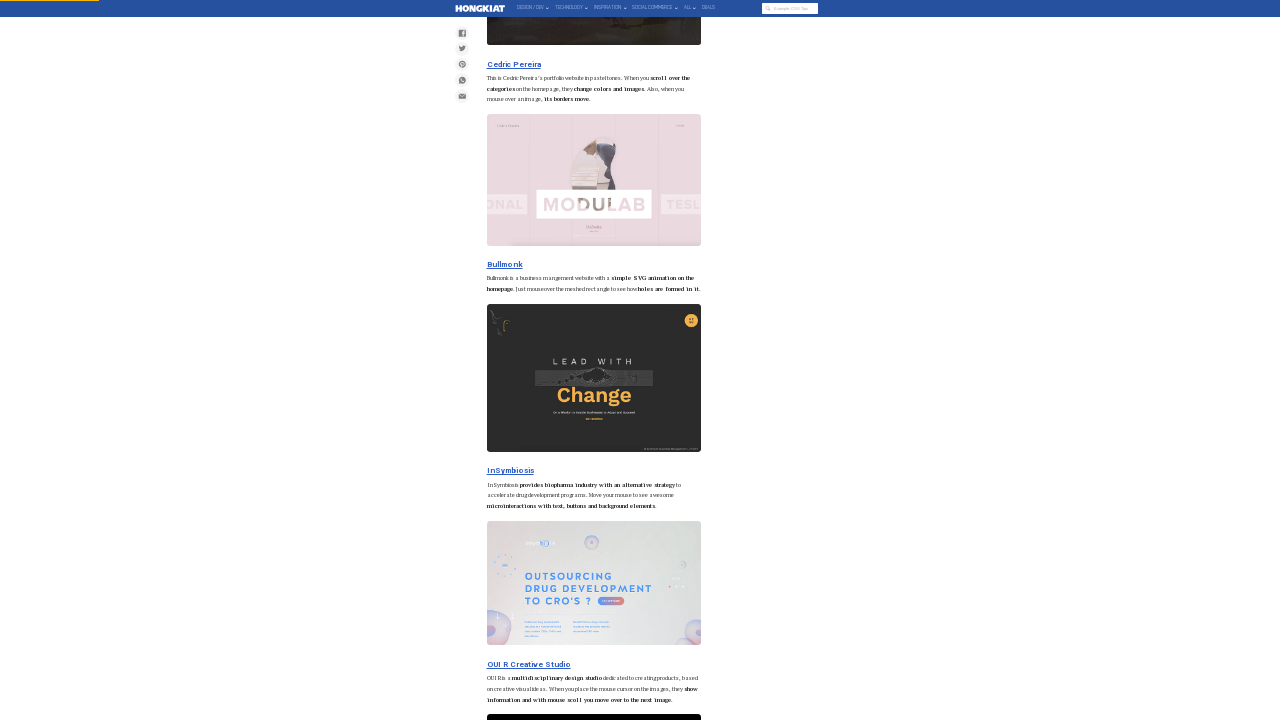

Reset zoom to 100%
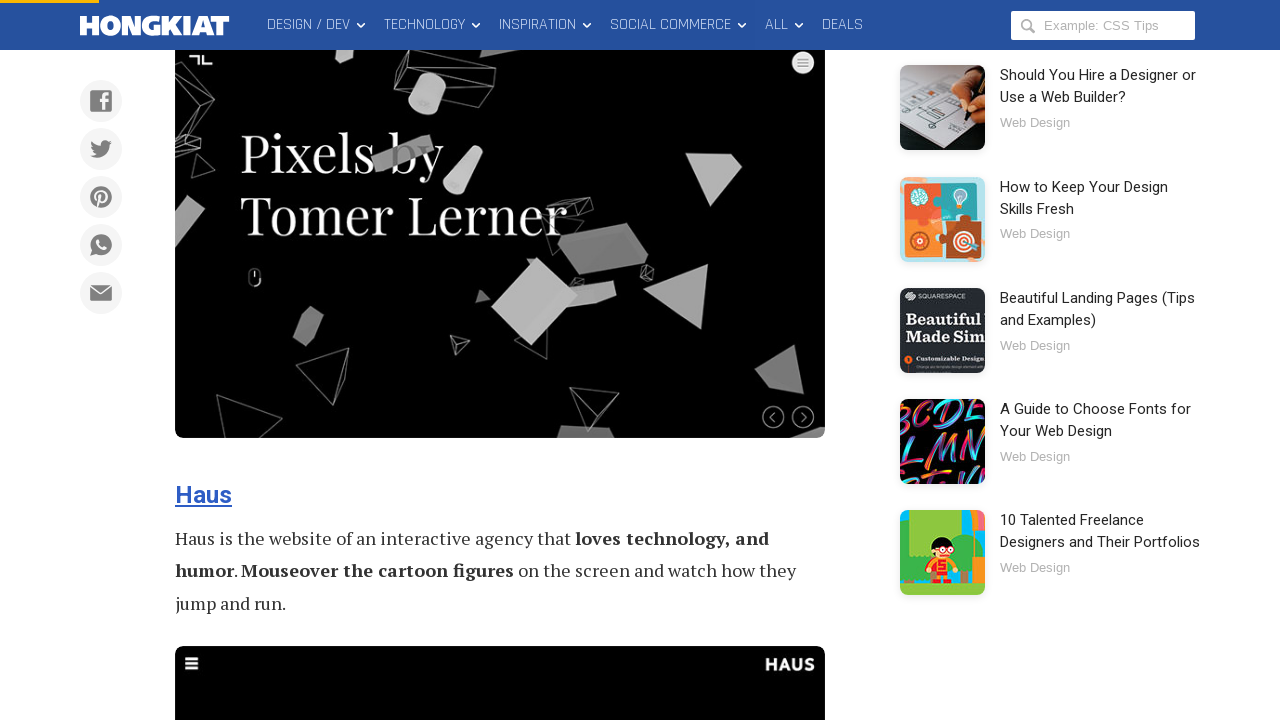

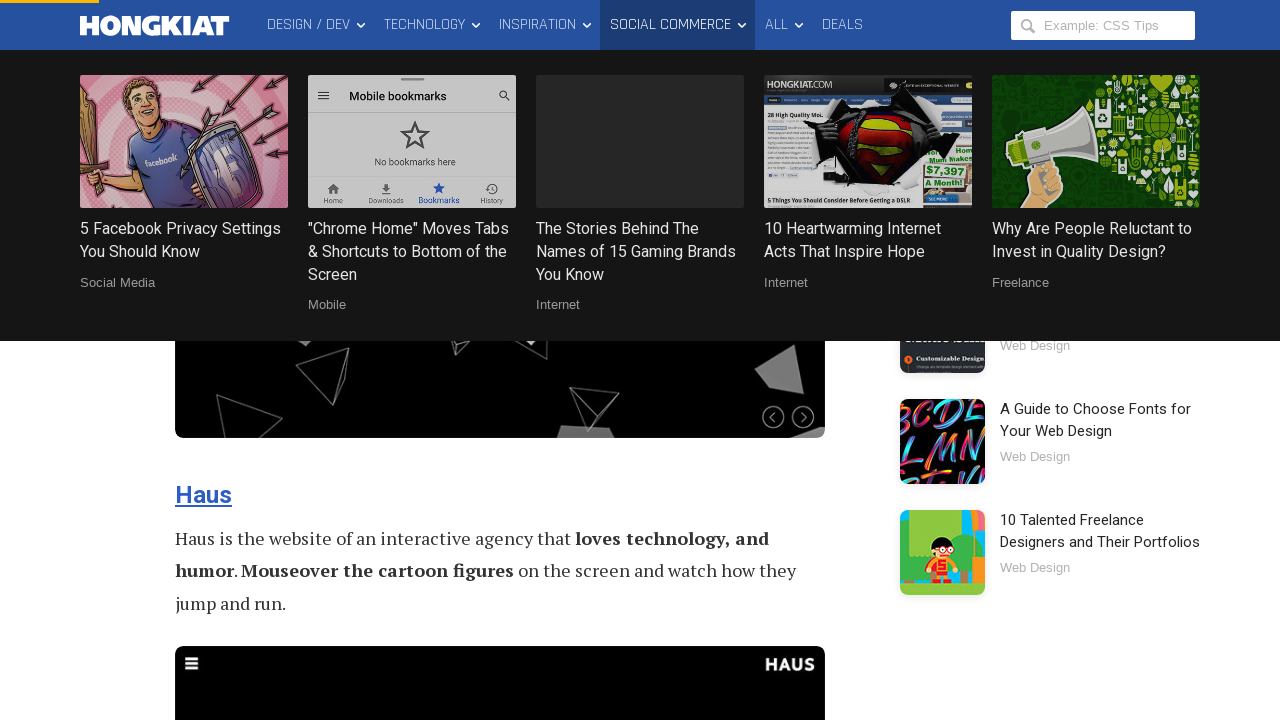